Navigates to Trendyol homepage to verify the page loads successfully

Starting URL: https://trendyol.com

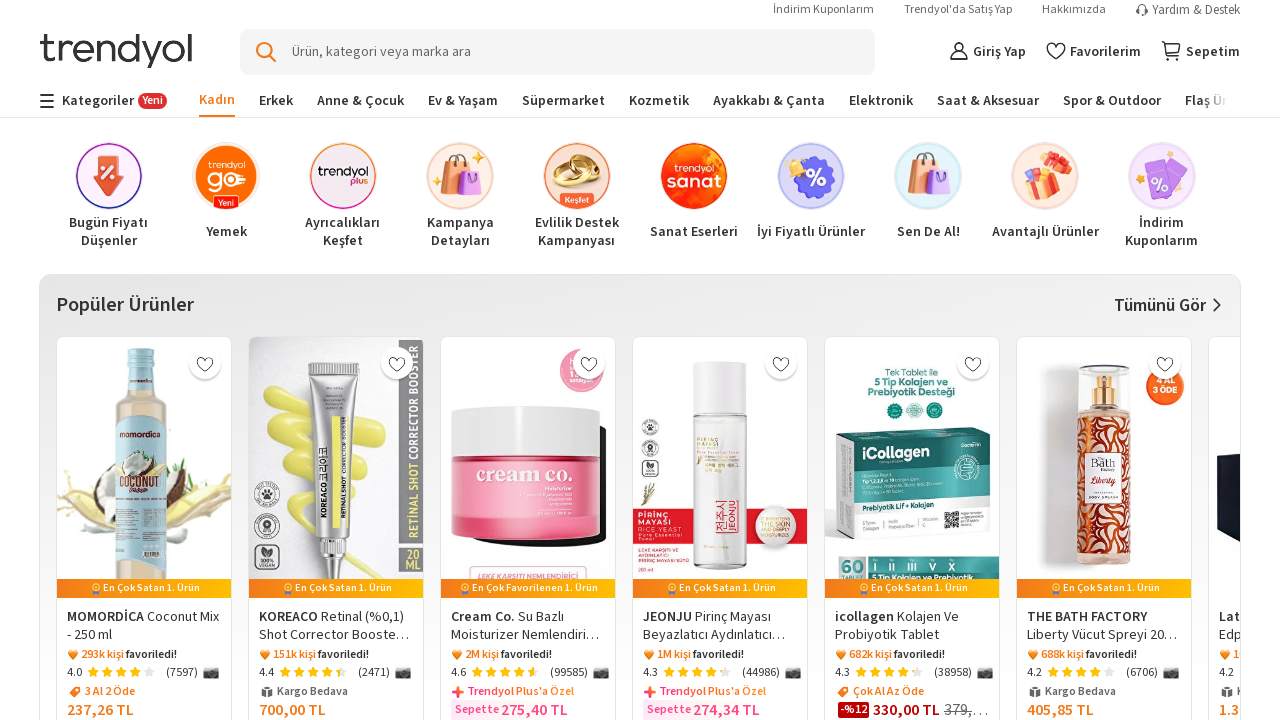

Waited for Trendyol homepage to load with networkidle state
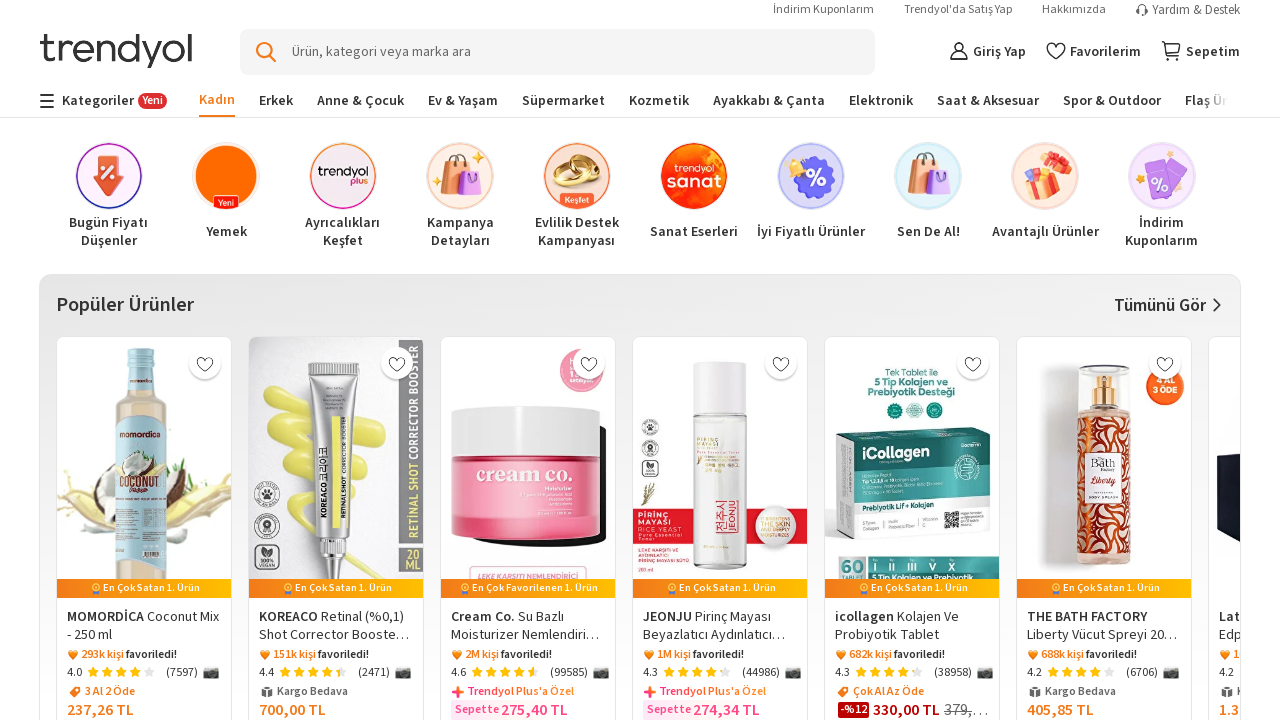

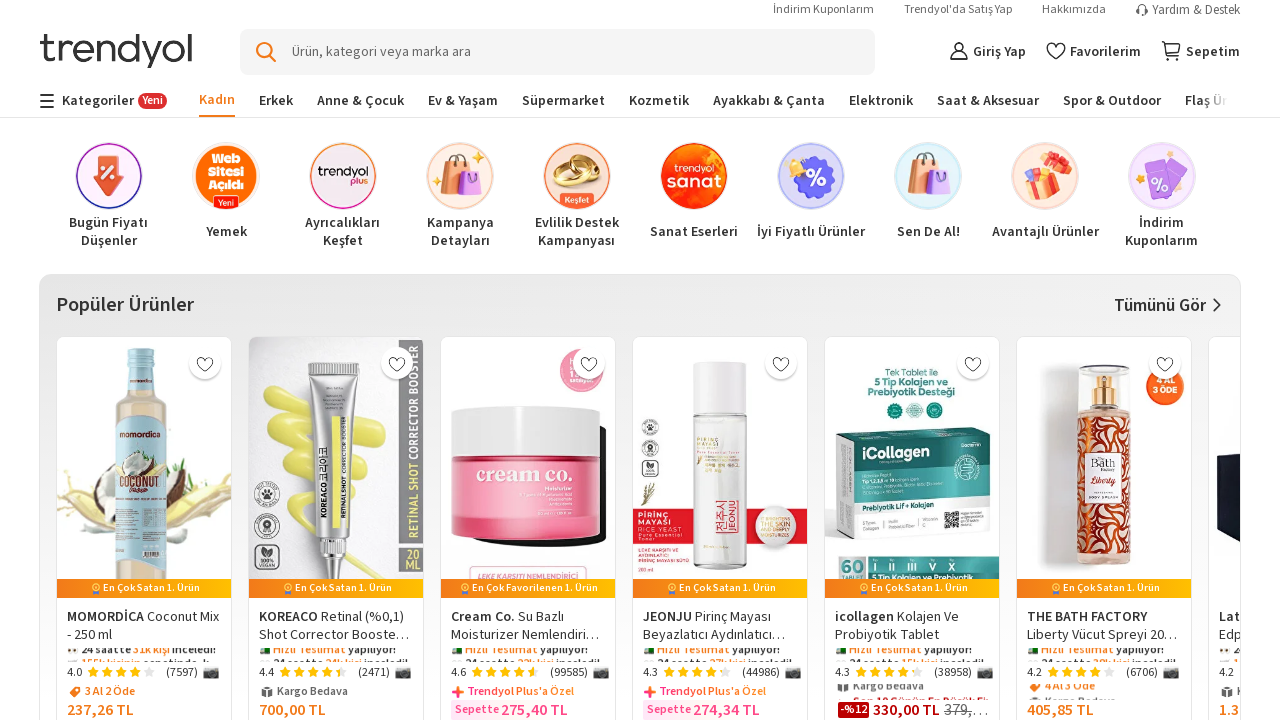